Tests drag and drop functionality by dragging a draggable element and dropping it onto a droppable target element

Starting URL: http://jqueryui.com/resources/demos/droppable/default.html

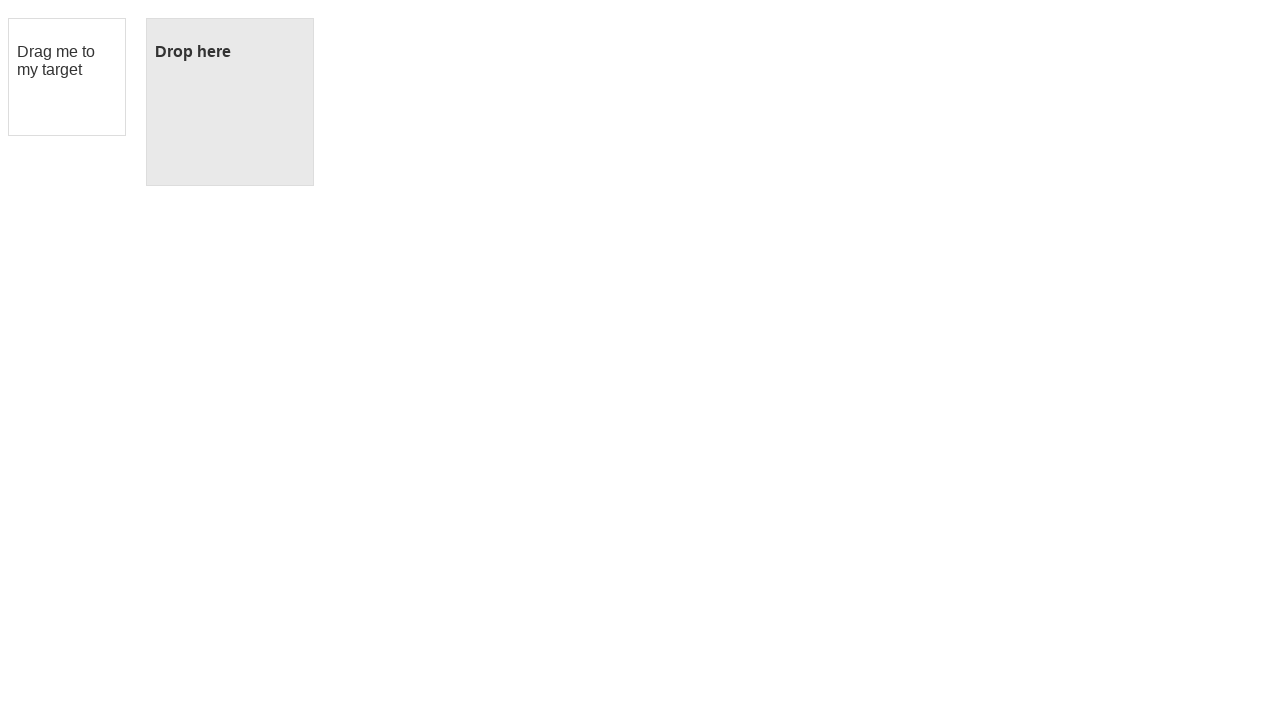

Located the draggable element with id 'draggable'
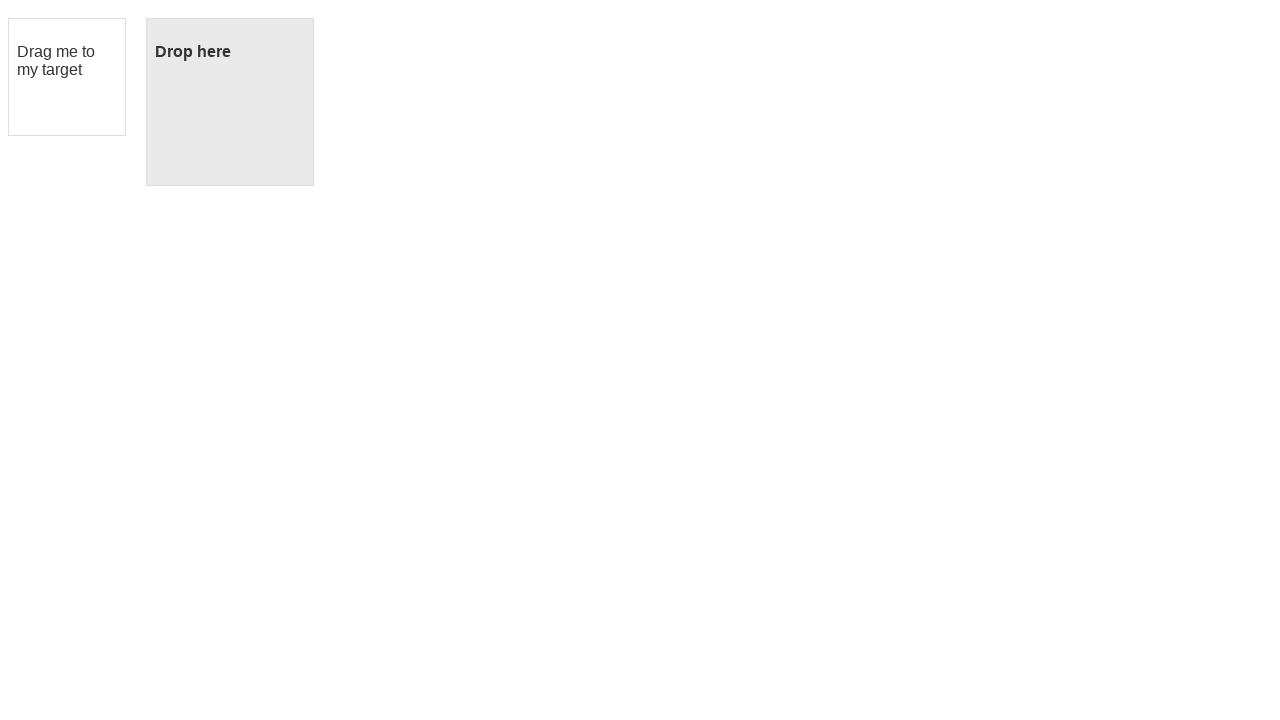

Located the droppable target element with id 'droppable'
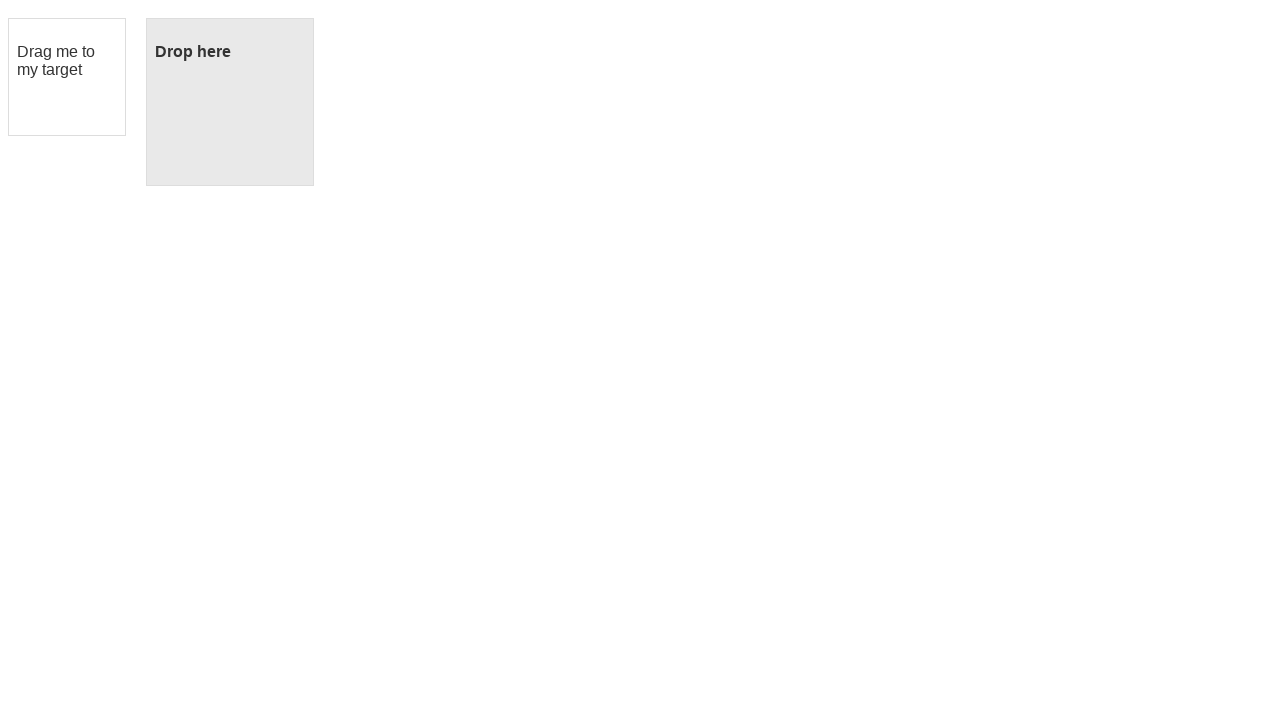

Dragged the draggable element and dropped it onto the droppable target at (230, 102)
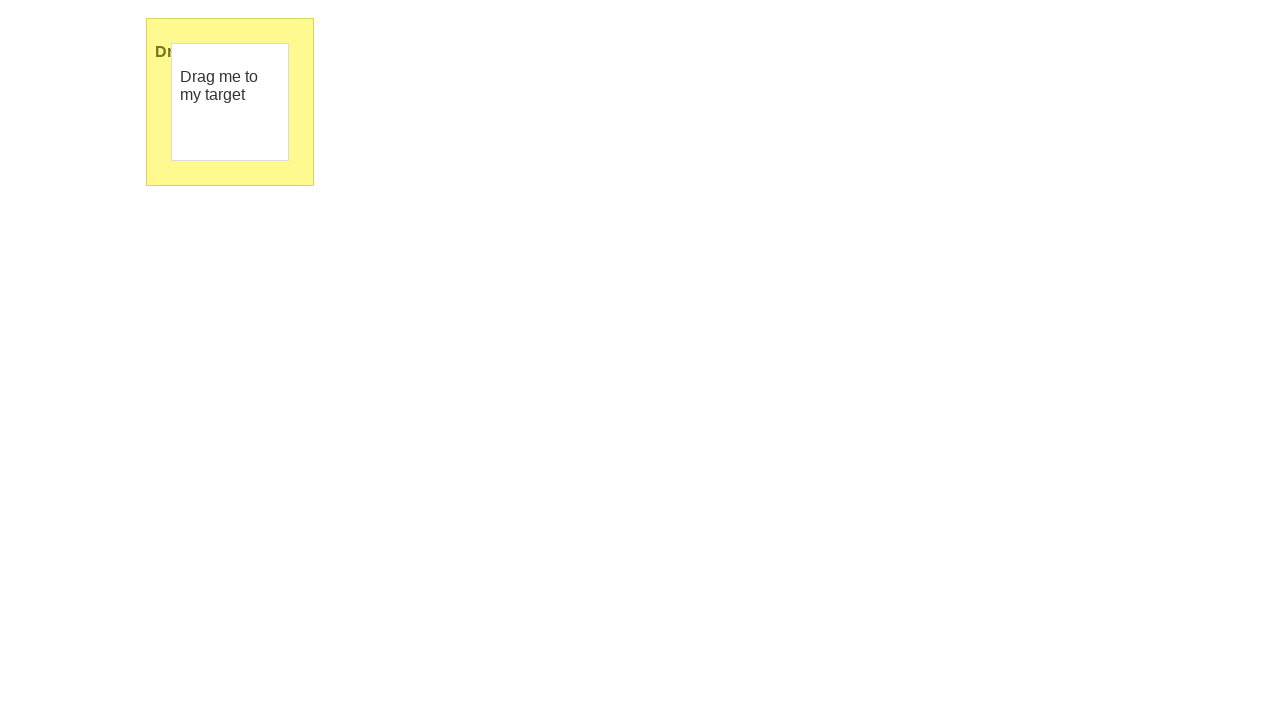

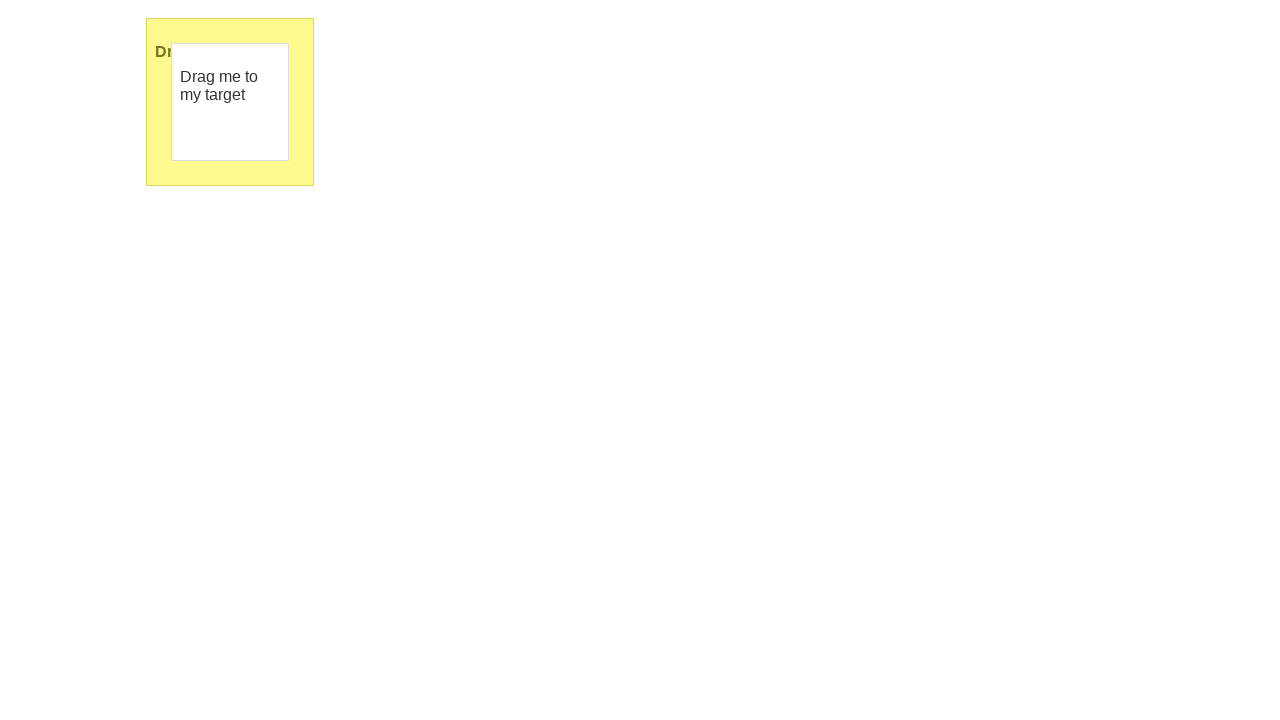